Tests login form error handling when submitting with an invalid username

Starting URL: https://www.saucedemo.com/

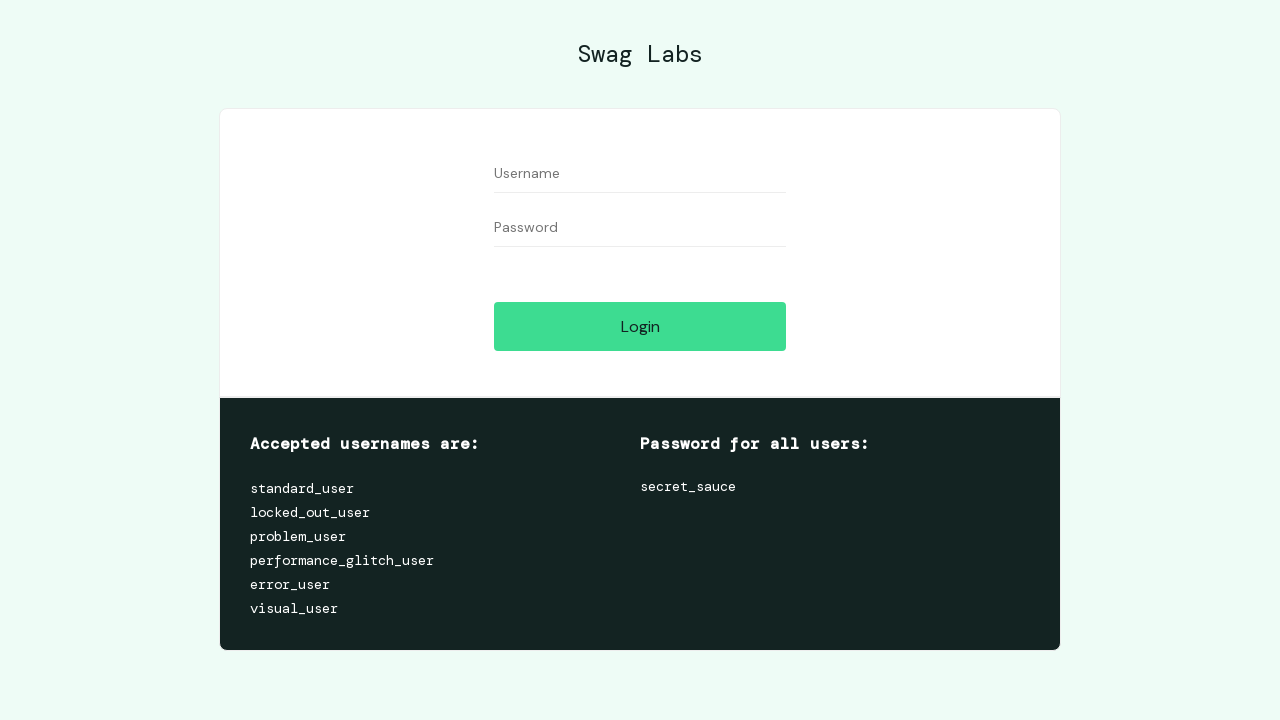

Filled username field with invalid username 'stand_user' on input#user-name
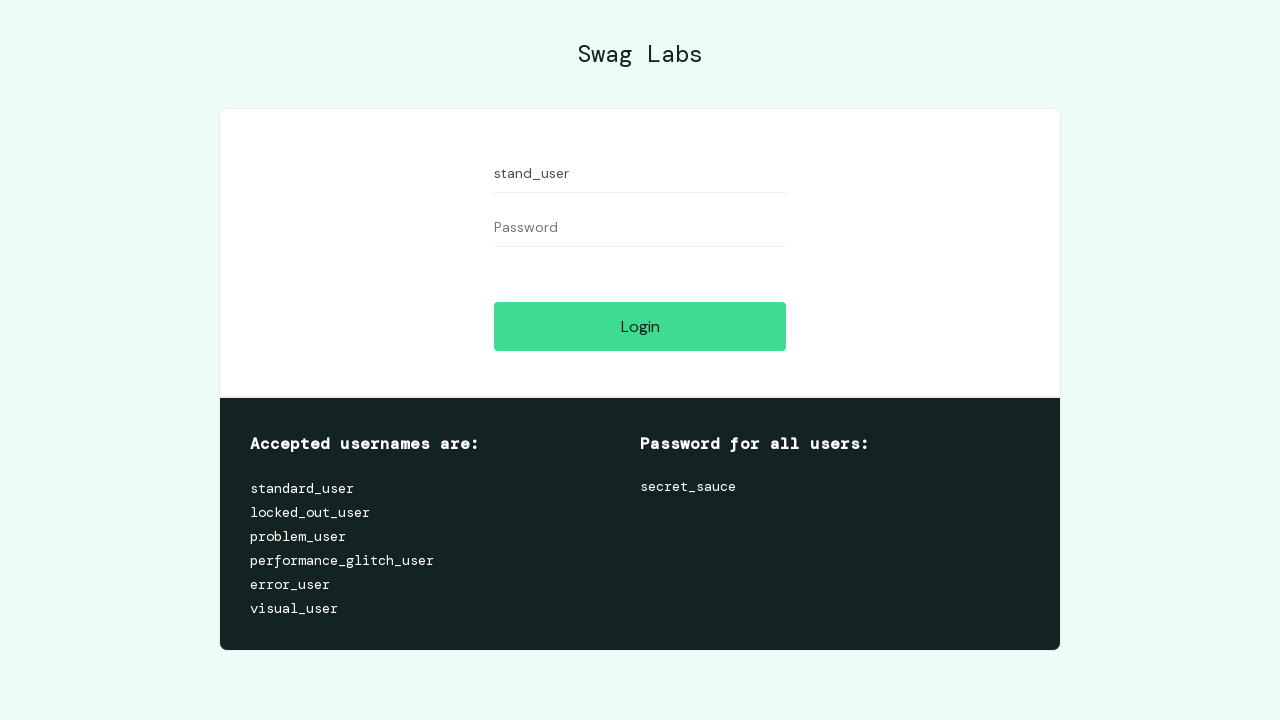

Clicked login button to submit form with invalid username at (640, 326) on input#login-button
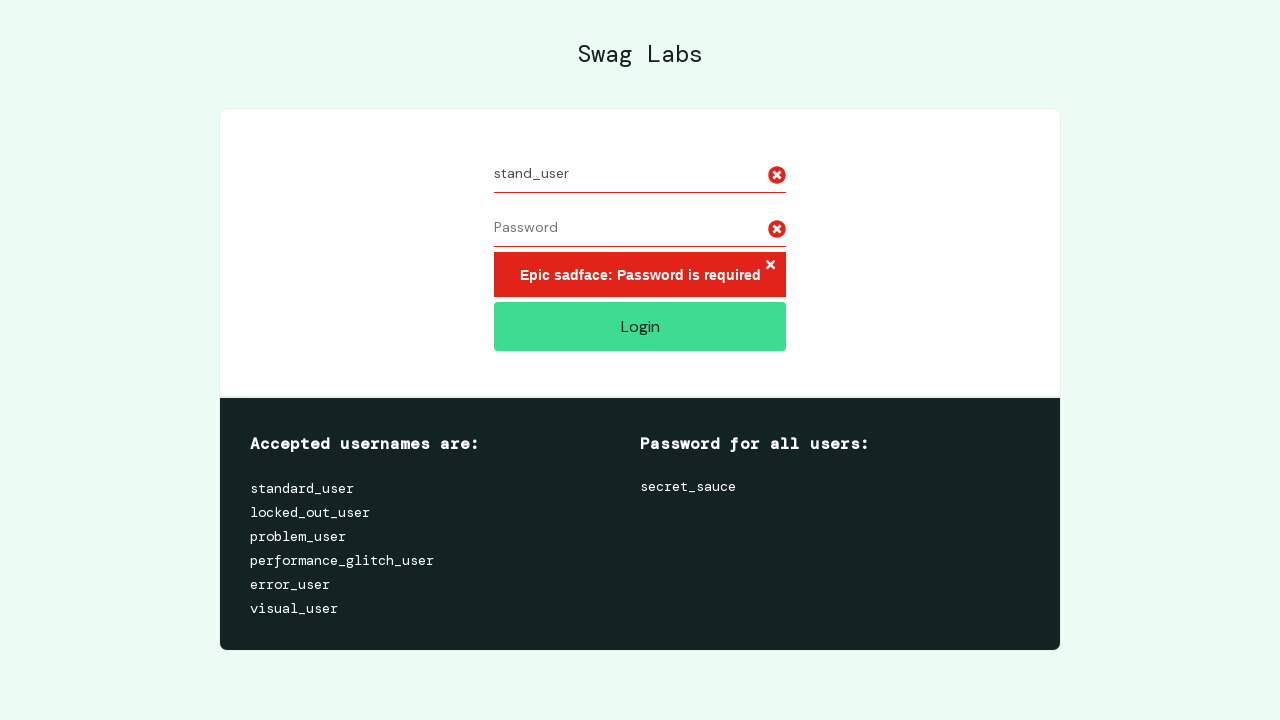

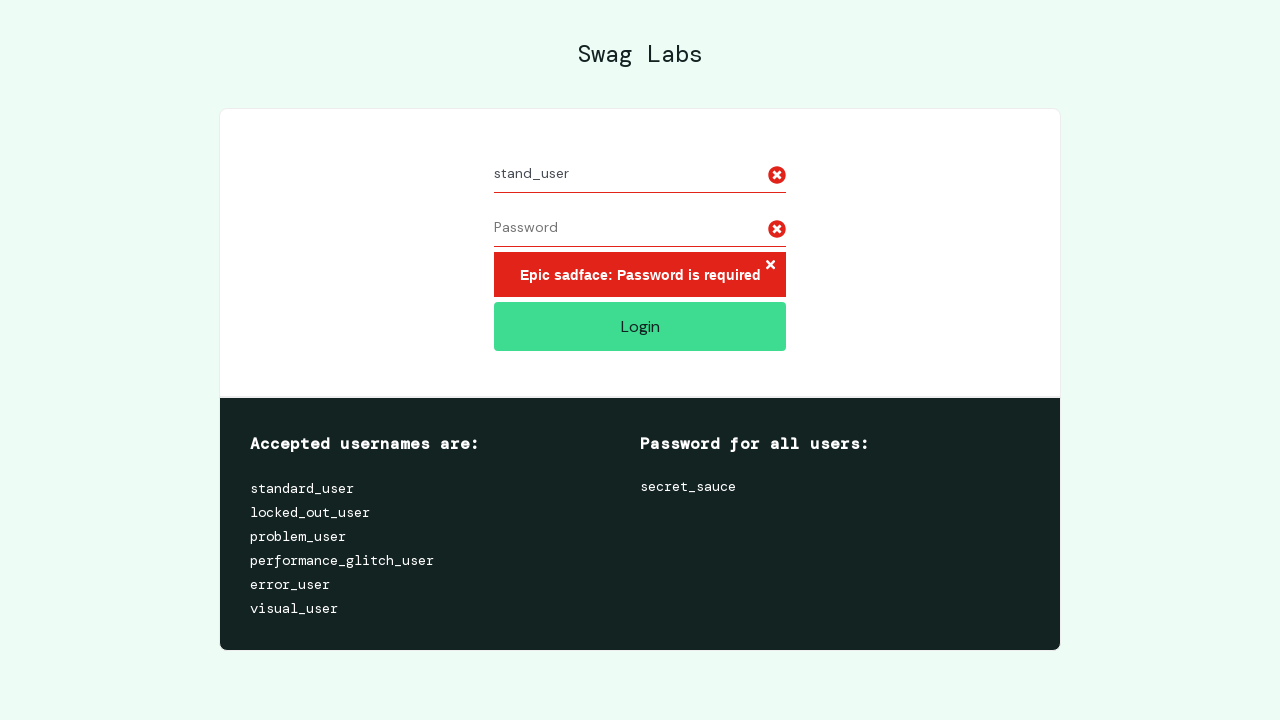